Navigates to a practice automation page and verifies the presence of links, particularly checking for a "Broken Link" element and footer links

Starting URL: https://rahulshettyacademy.com/AutomationPractice/

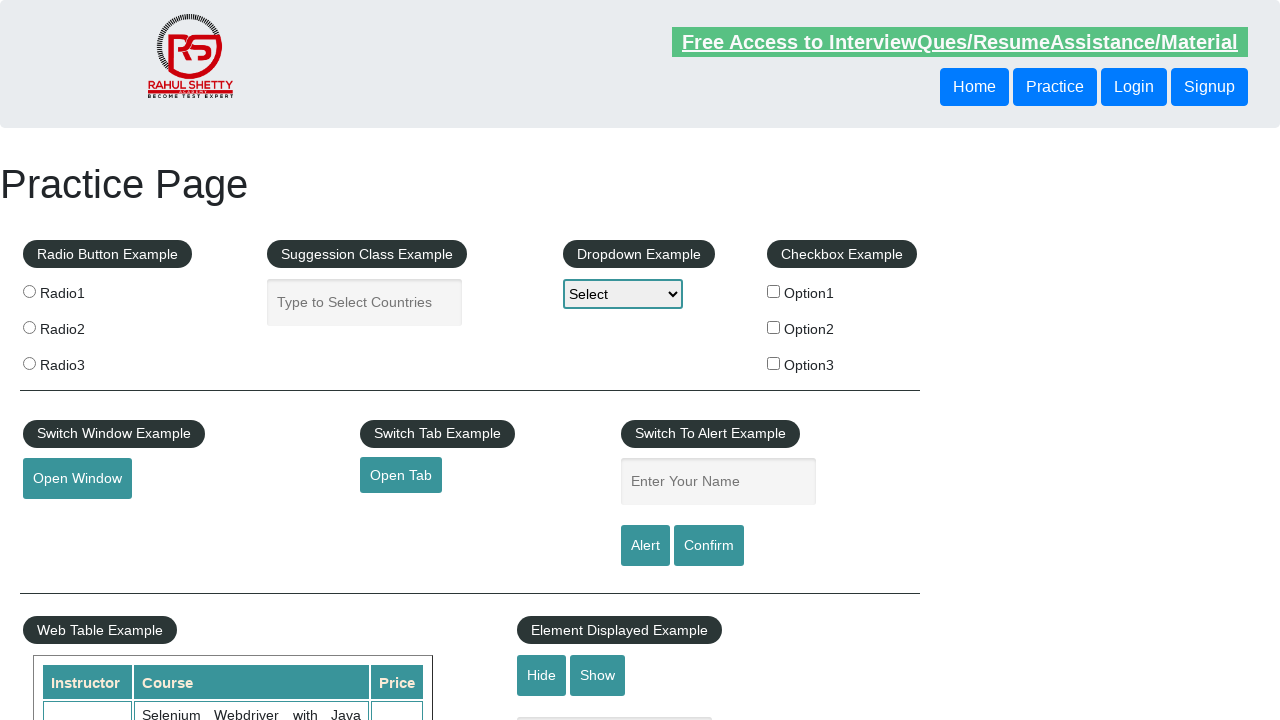

Waited for 'Broken Link' element to be present on the page
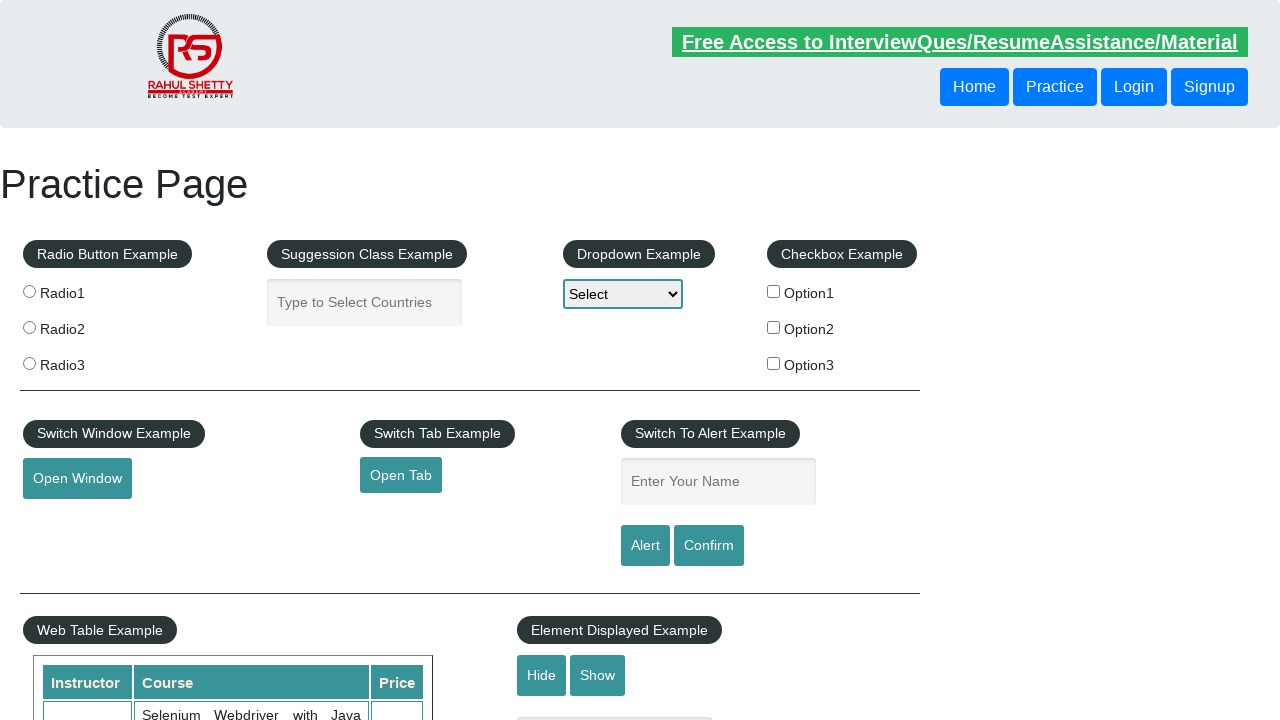

Waited for footer links to be present
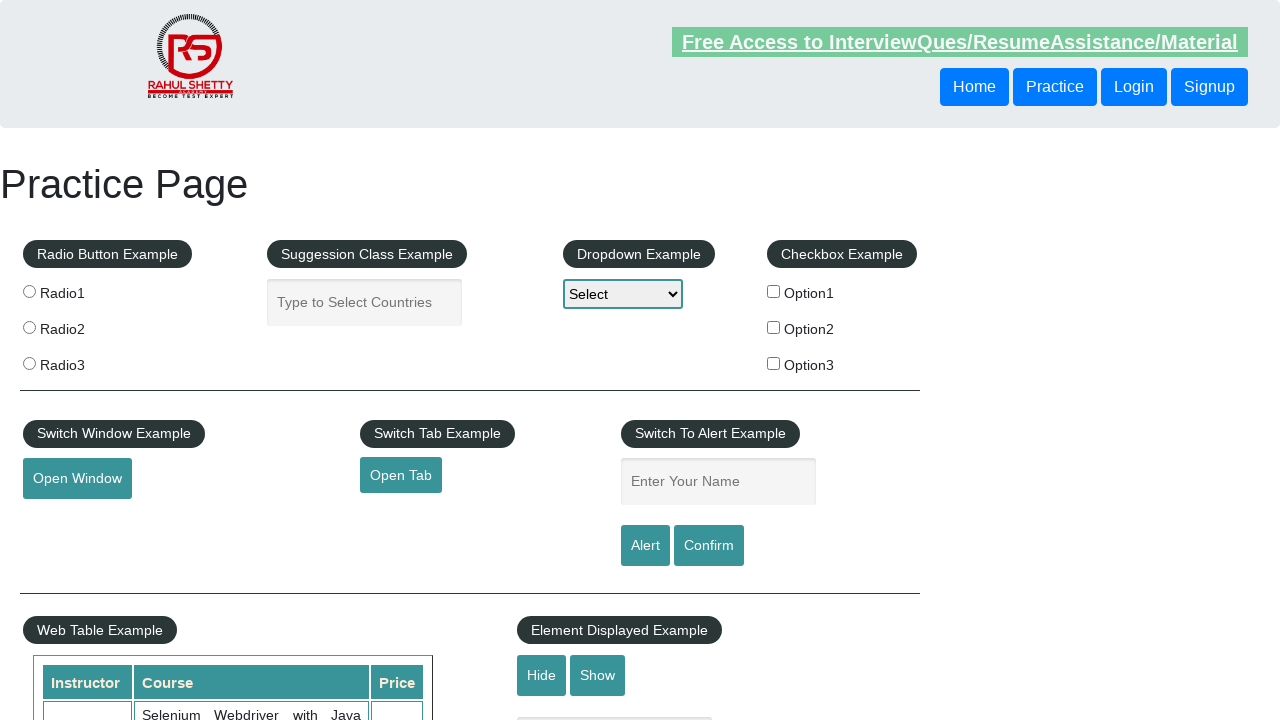

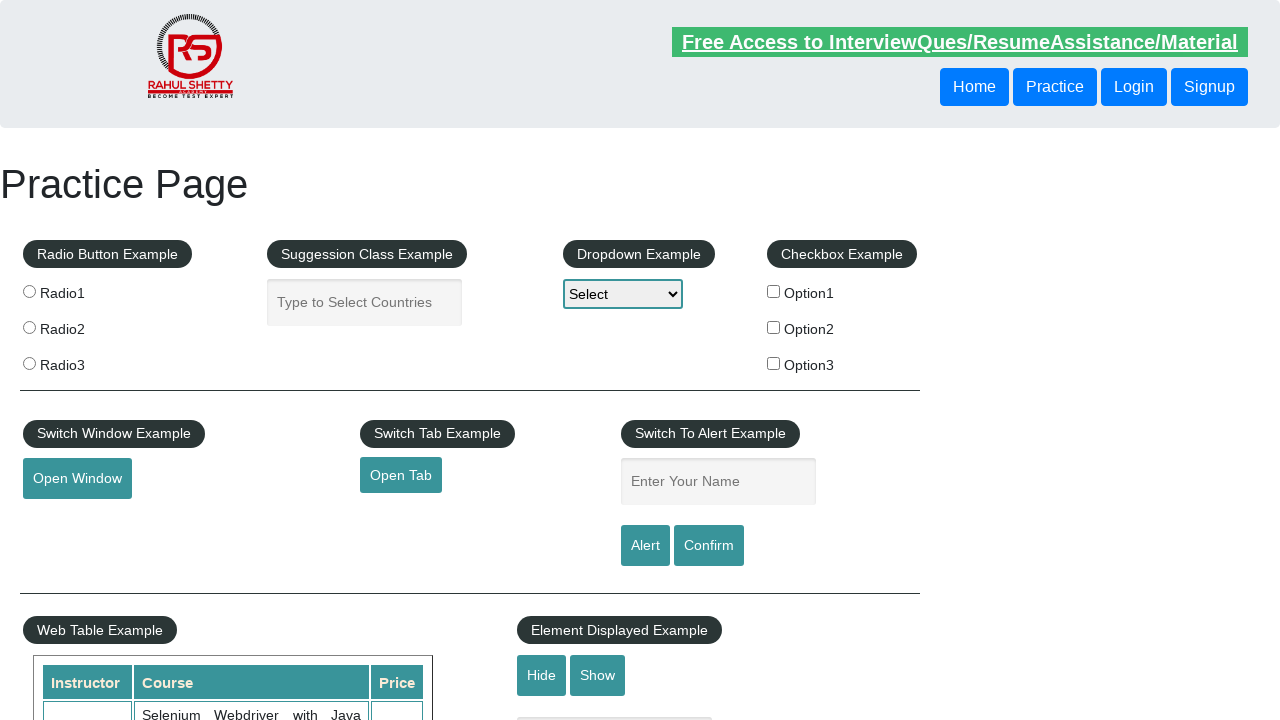